Navigates to Trendyol e-commerce website homepage and verifies it loads successfully

Starting URL: https://www.trendyol.com

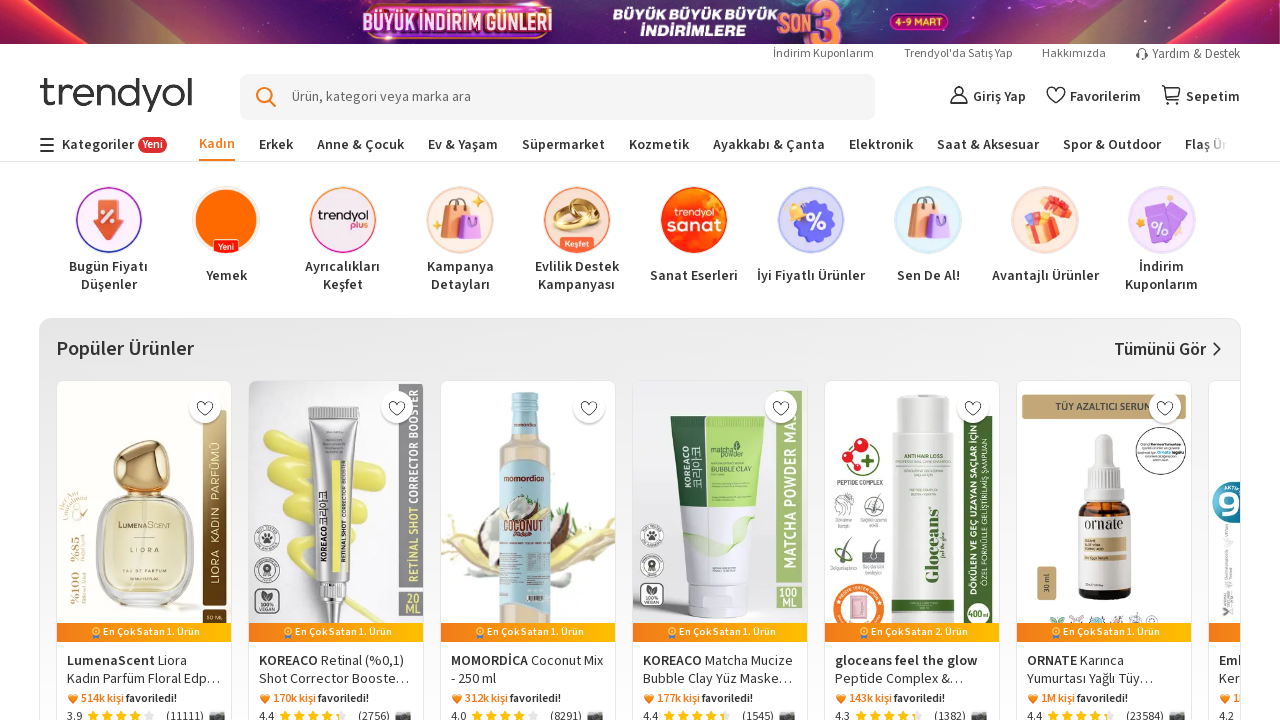

Navigated to Trendyol e-commerce website homepage
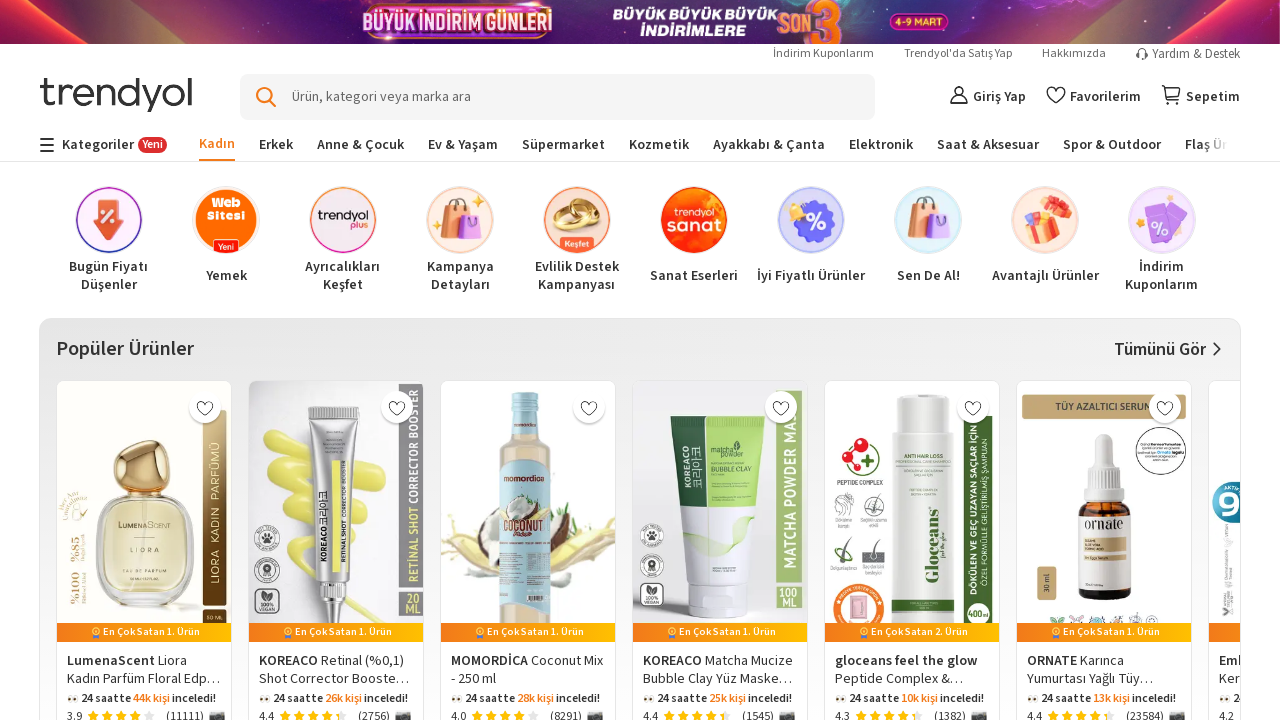

Page loaded successfully - DOM content ready
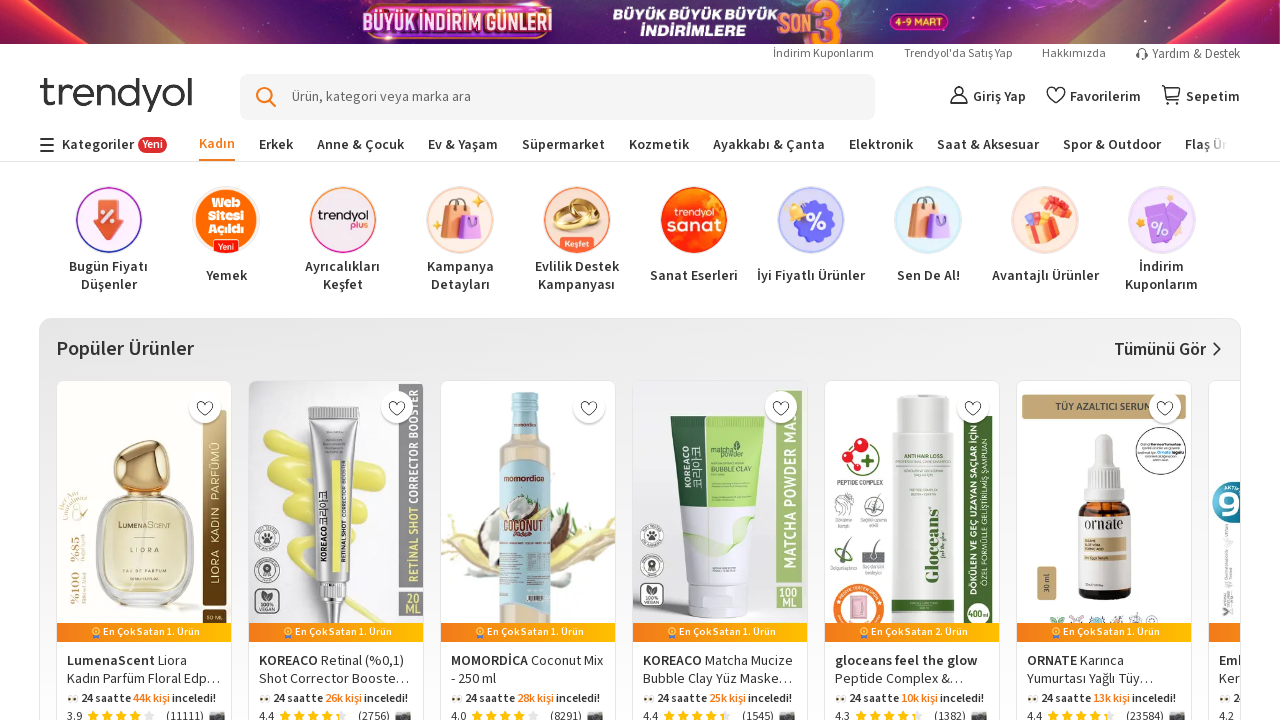

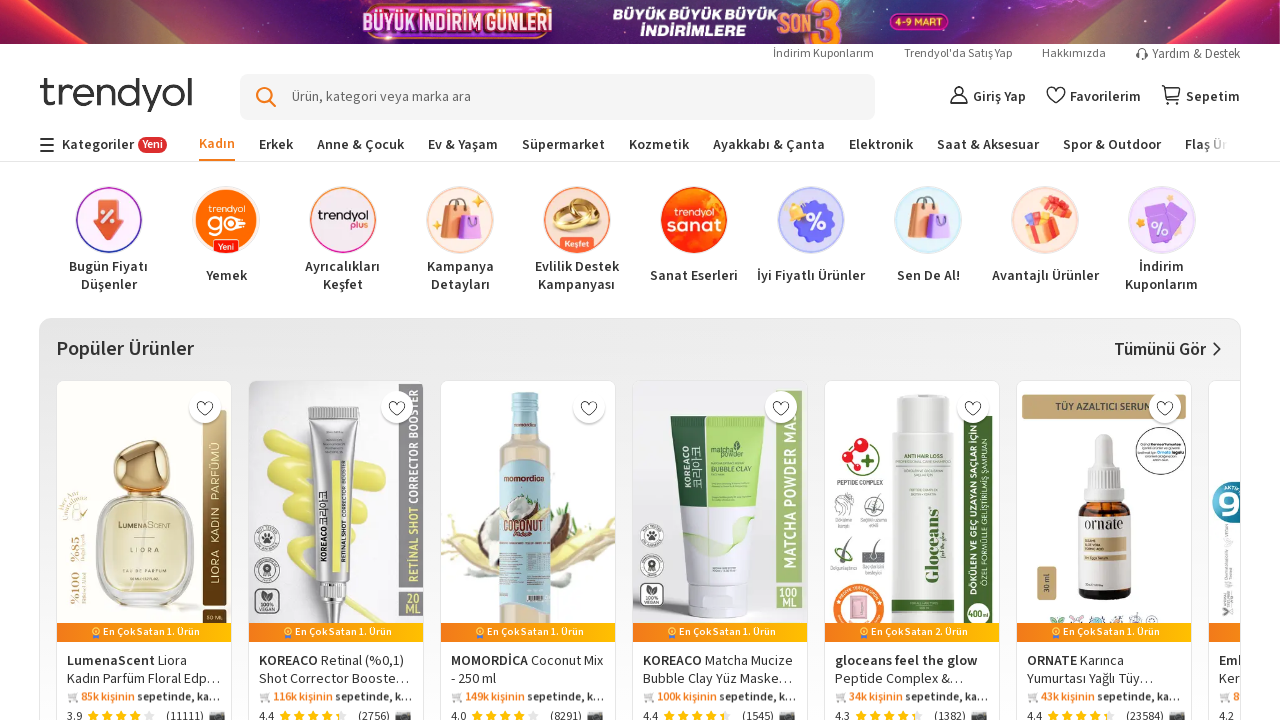